Verifies that the dropdown contains the expected sports options (Fútbol, Tennis, Basketball).

Starting URL: https://thefreerangetester.github.io/sandbox-automation-testing/

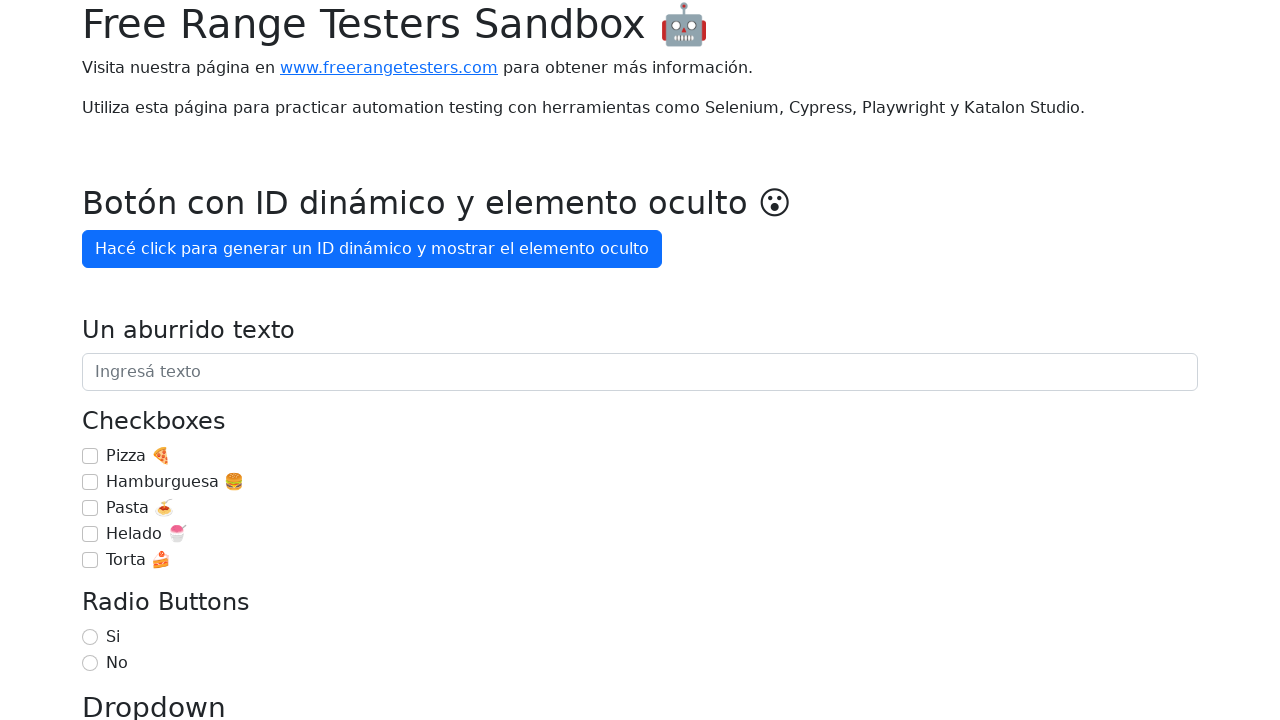

Waited for dropdown selector to be visible
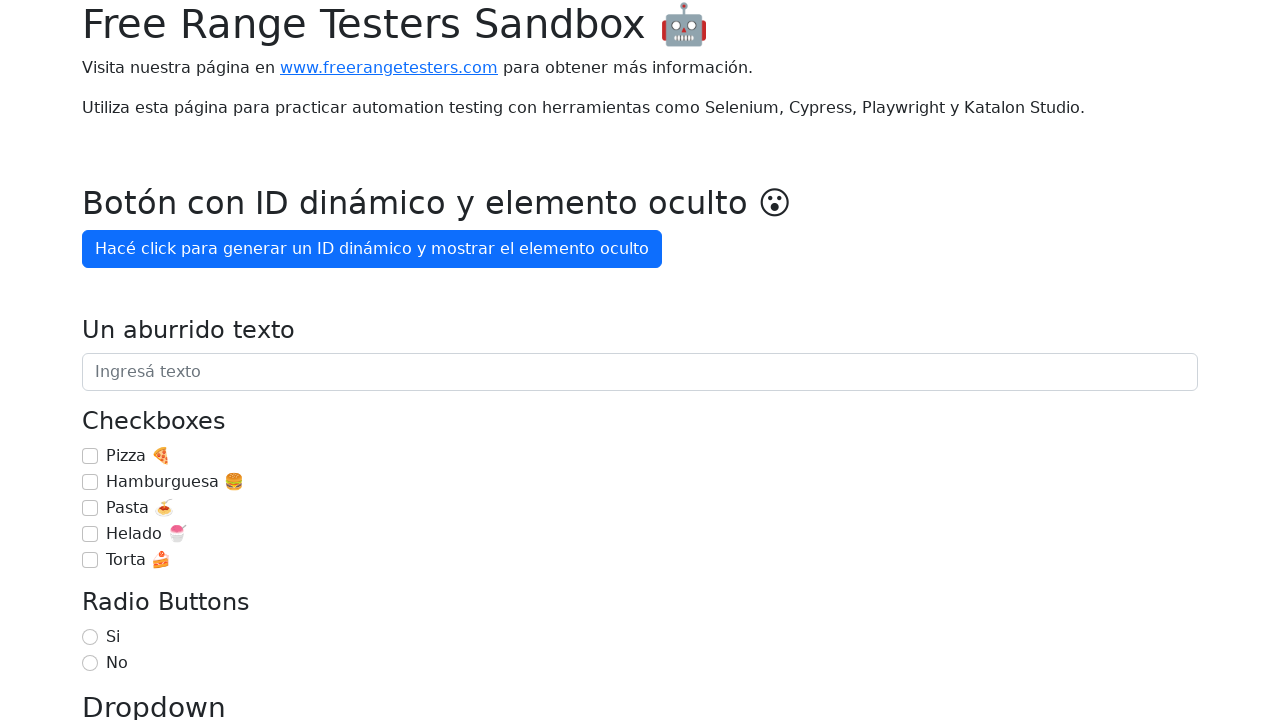

Clicked the dropdown to reveal sports options at (640, 360) on internal:label="Dropdown"i
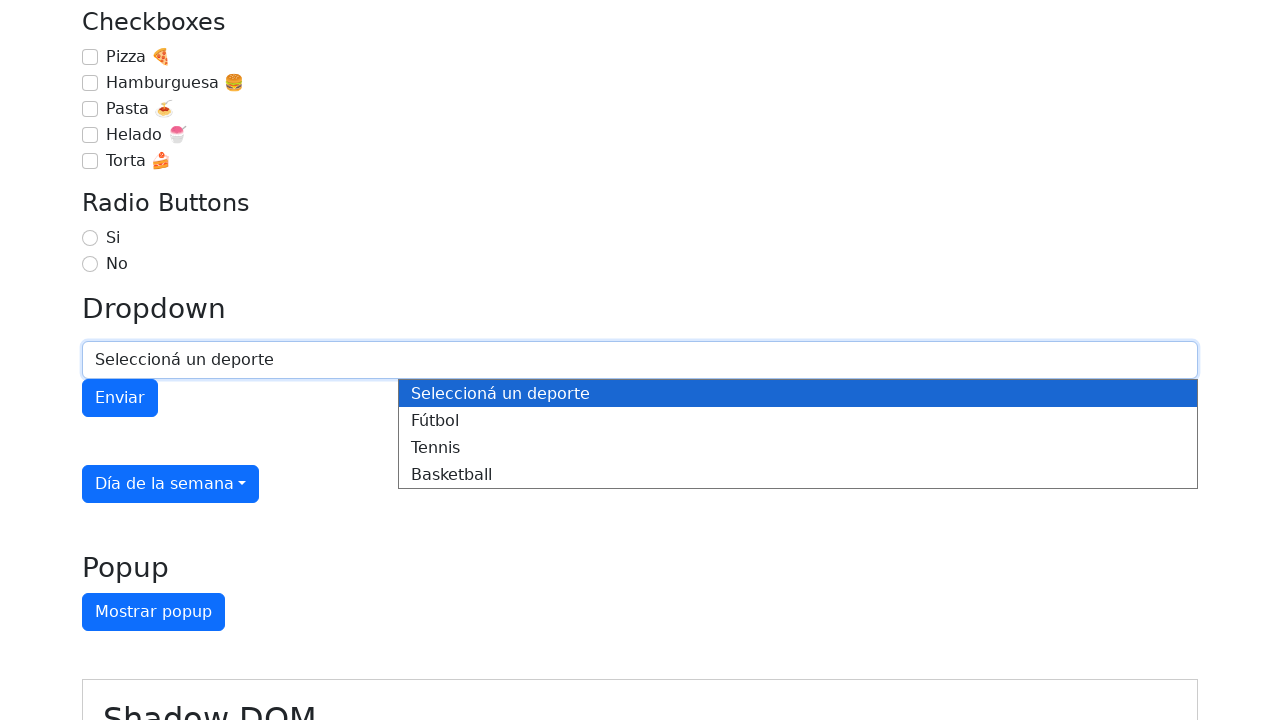

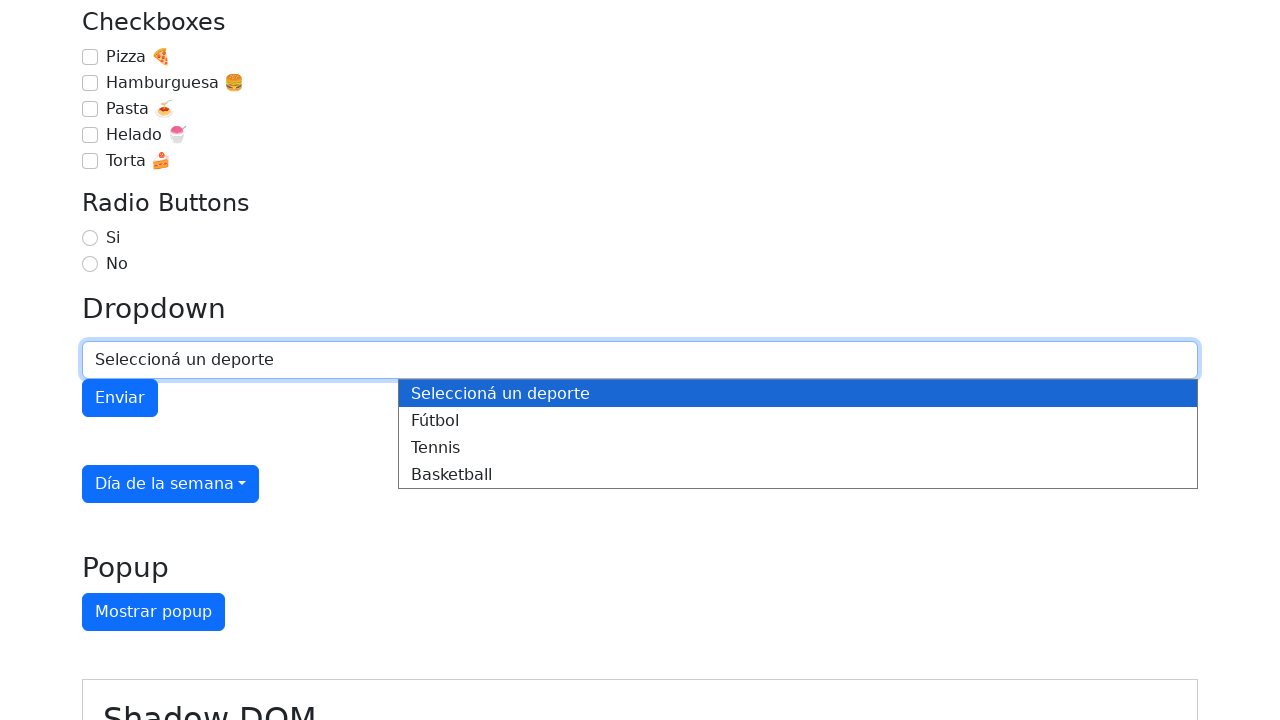